Tests handling a basic alert by clicking a button and accepting the dialog

Starting URL: https://testpages.eviltester.com/styled/alerts/alert-test.html

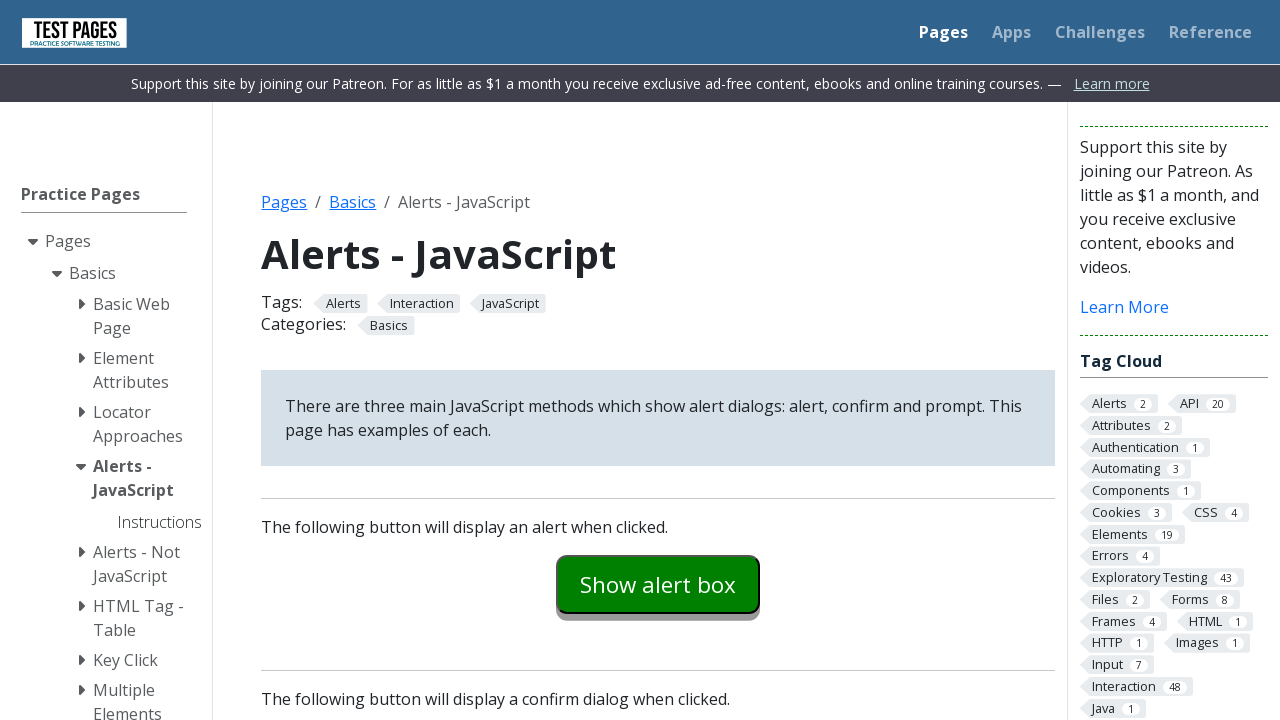

Set up dialog handler to accept alerts
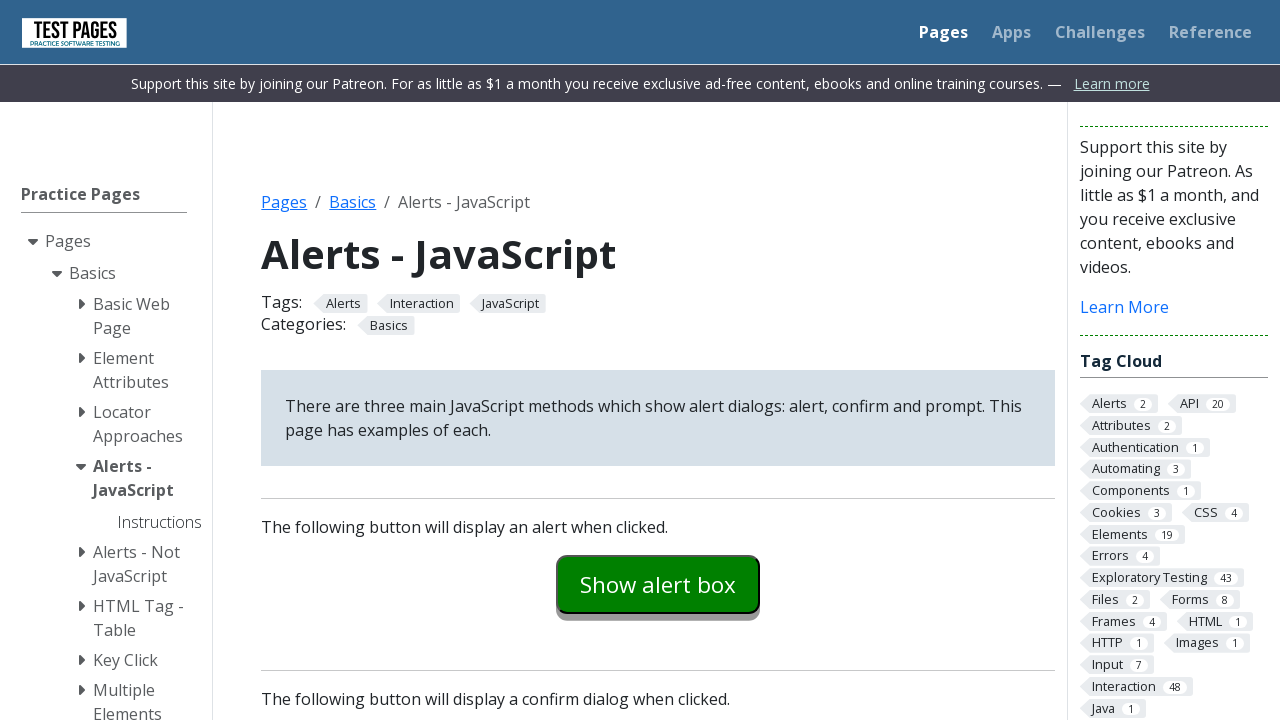

Clicked alert button to trigger dialog at (658, 584) on #alertexamples
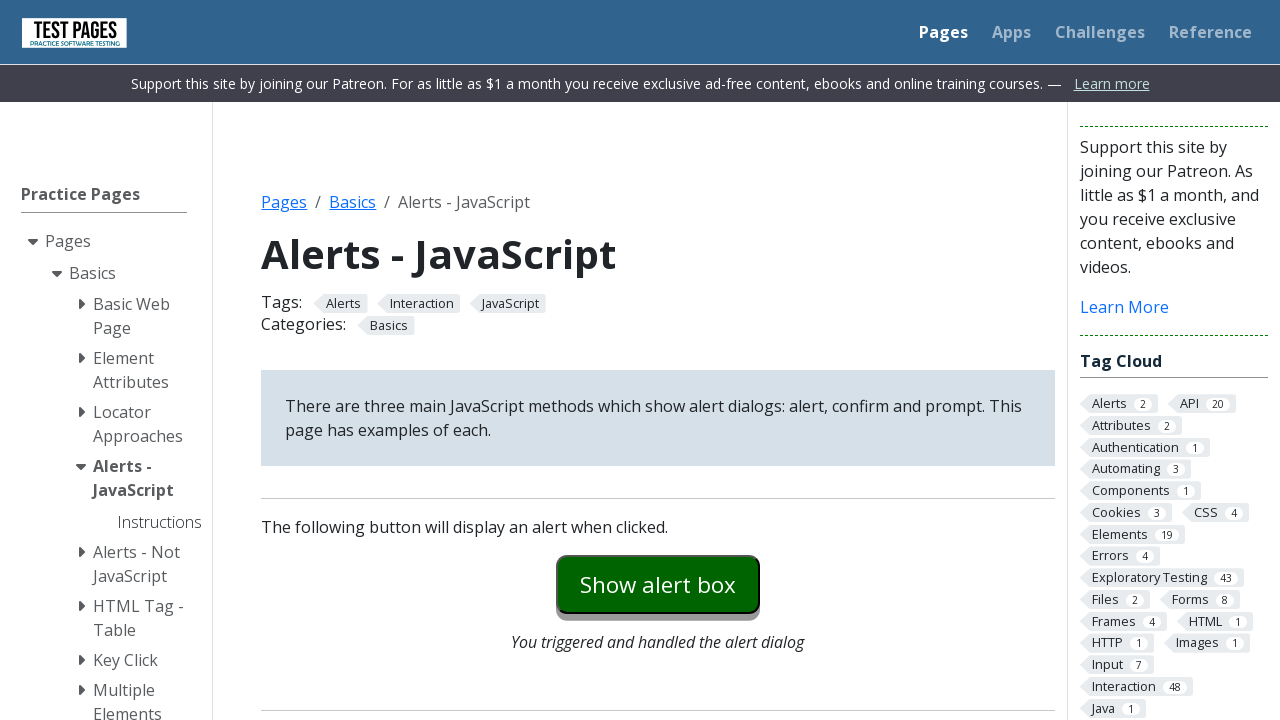

Alert explanation message appeared after accepting dialog
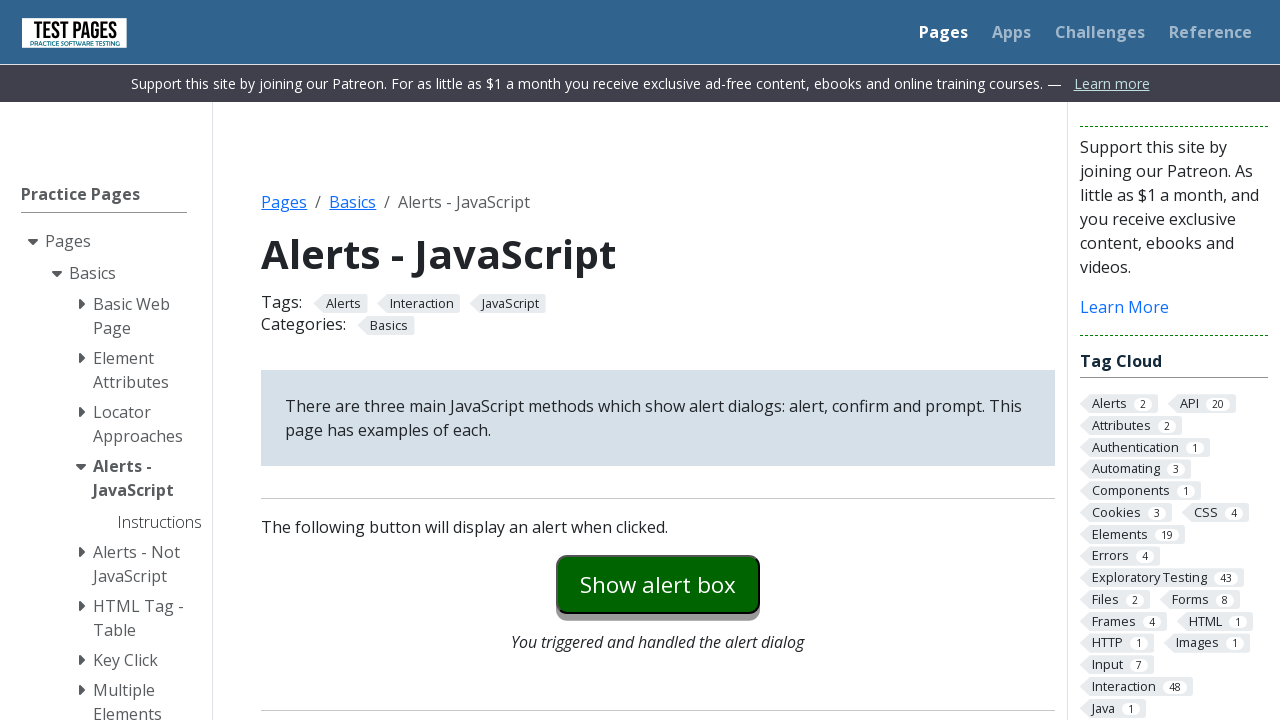

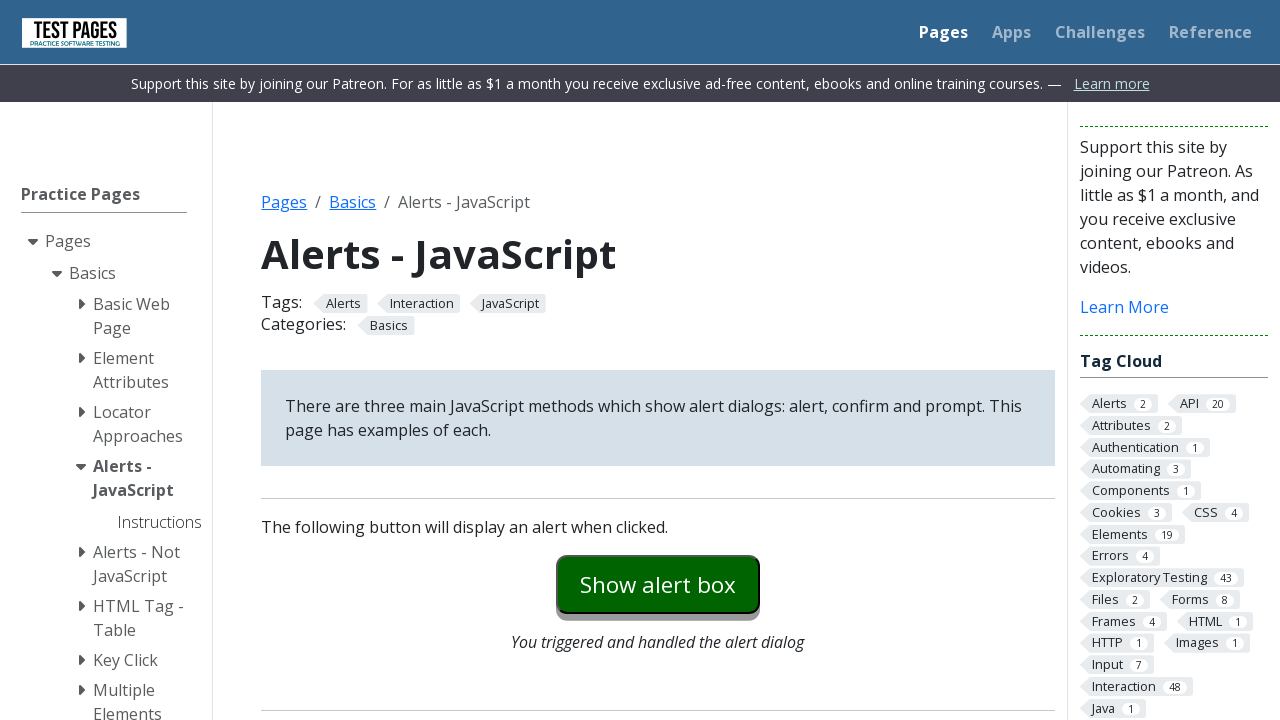